Tests that the complete all checkbox updates state correctly when individual items are toggled

Starting URL: https://demo.playwright.dev/todomvc

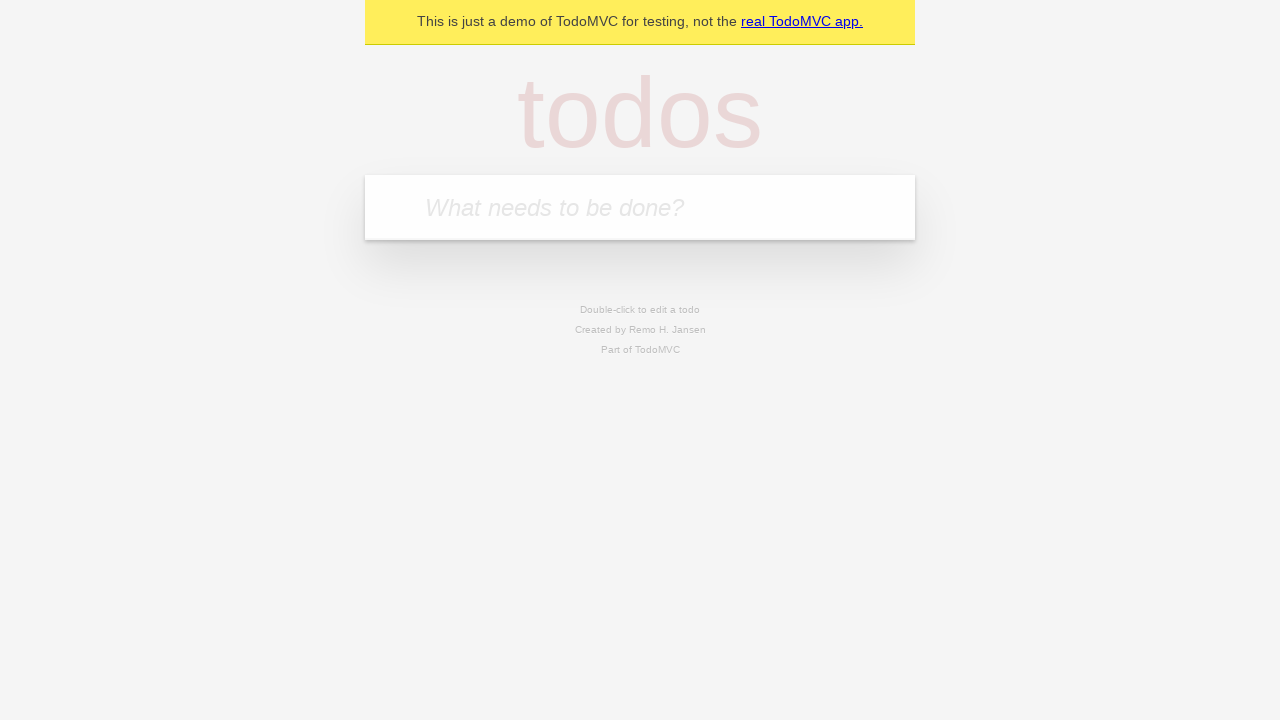

Filled new todo input with 'buy some cheese' on .new-todo
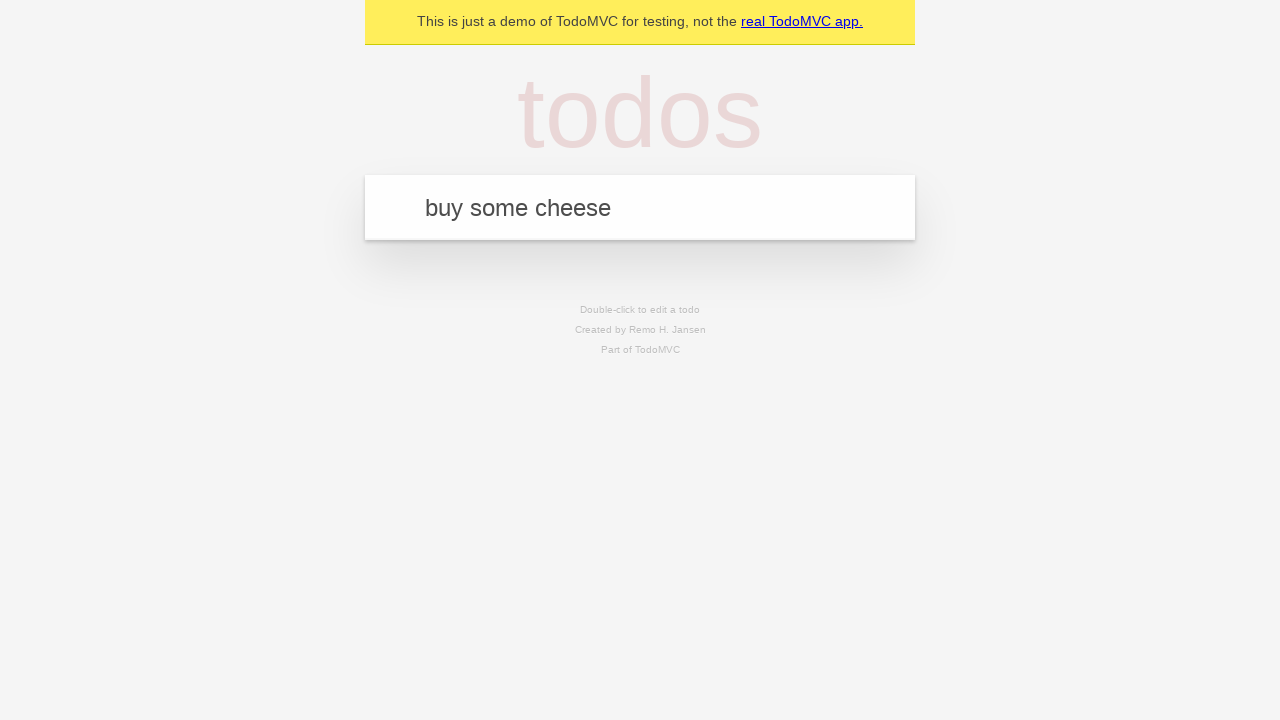

Pressed Enter to create first todo on .new-todo
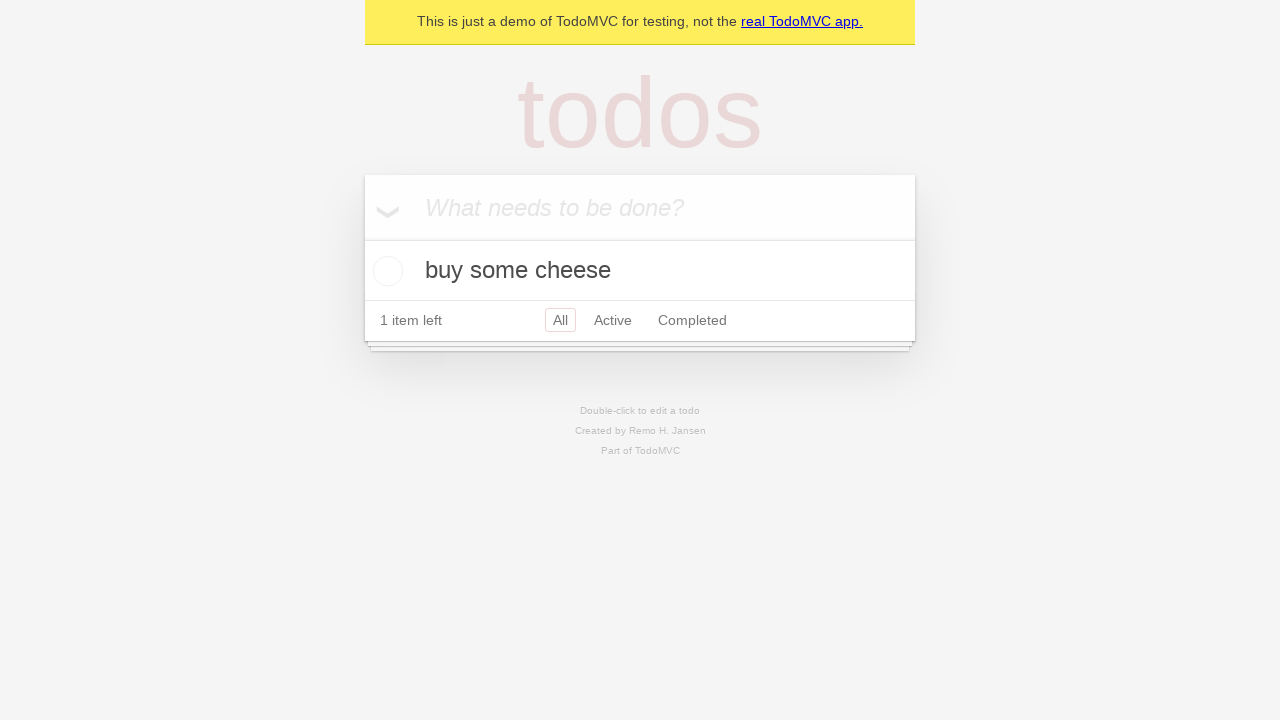

Filled new todo input with 'feed the cat' on .new-todo
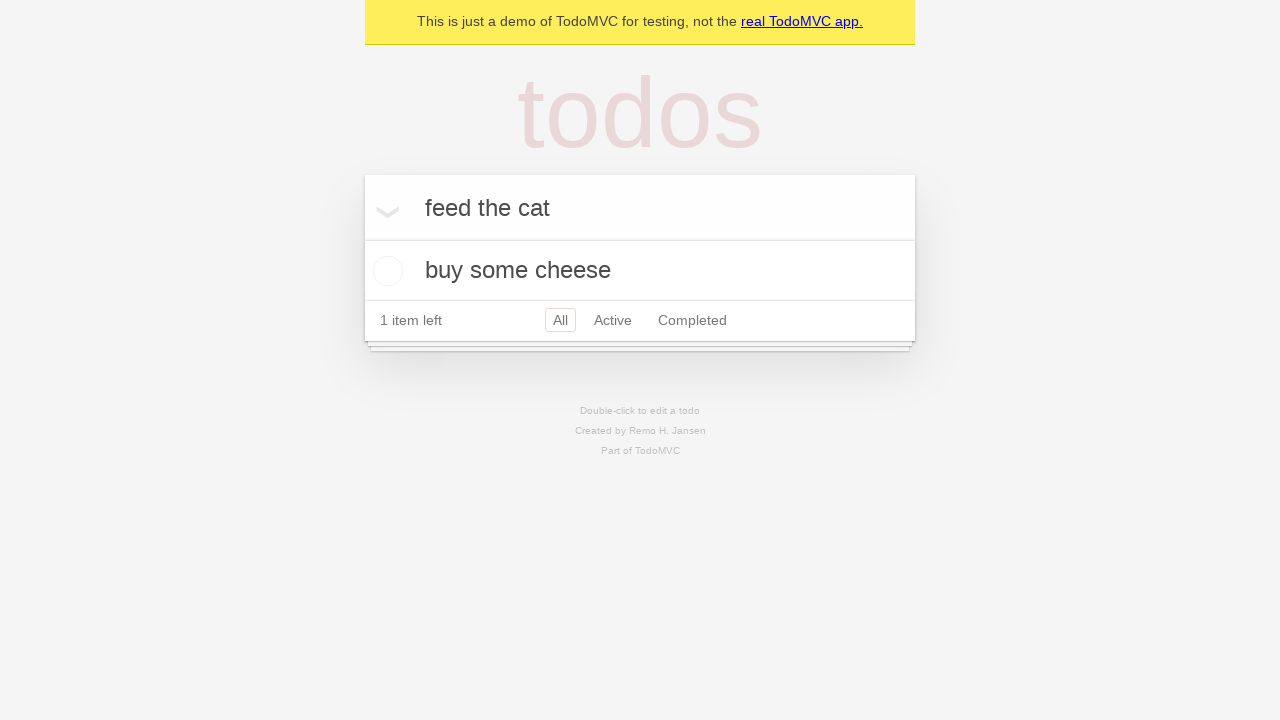

Pressed Enter to create second todo on .new-todo
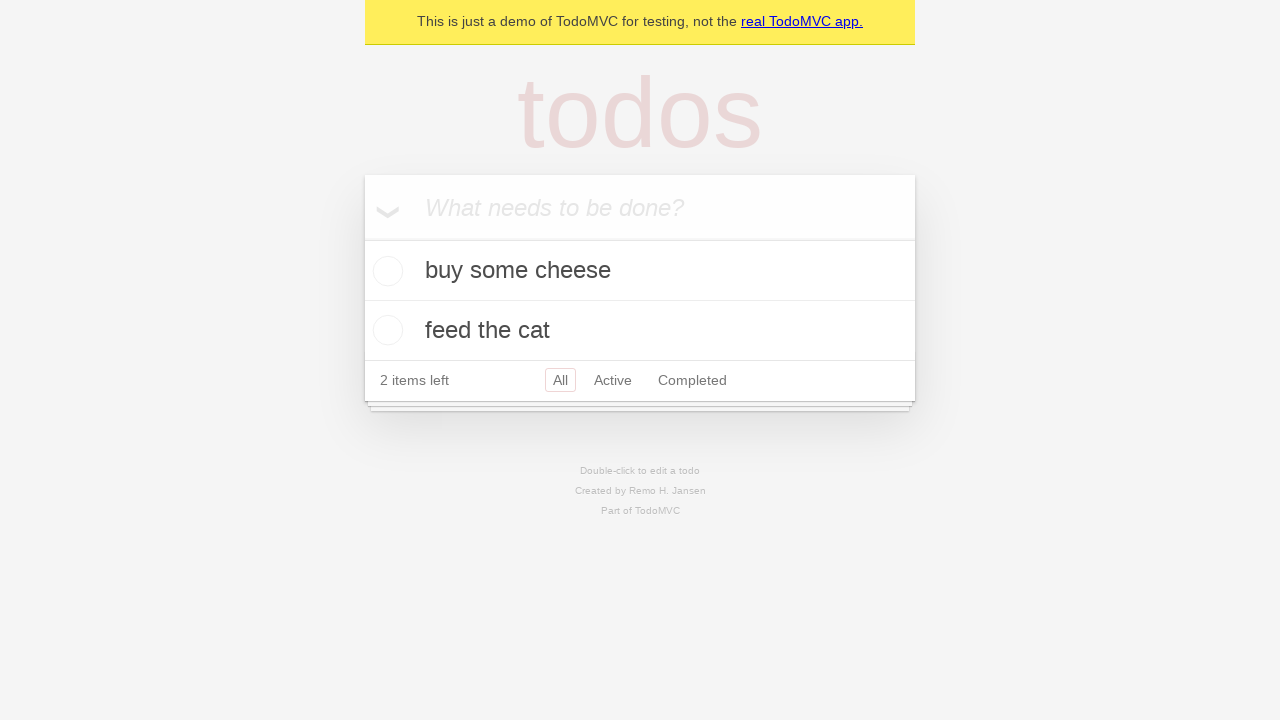

Filled new todo input with 'book a doctors appointment' on .new-todo
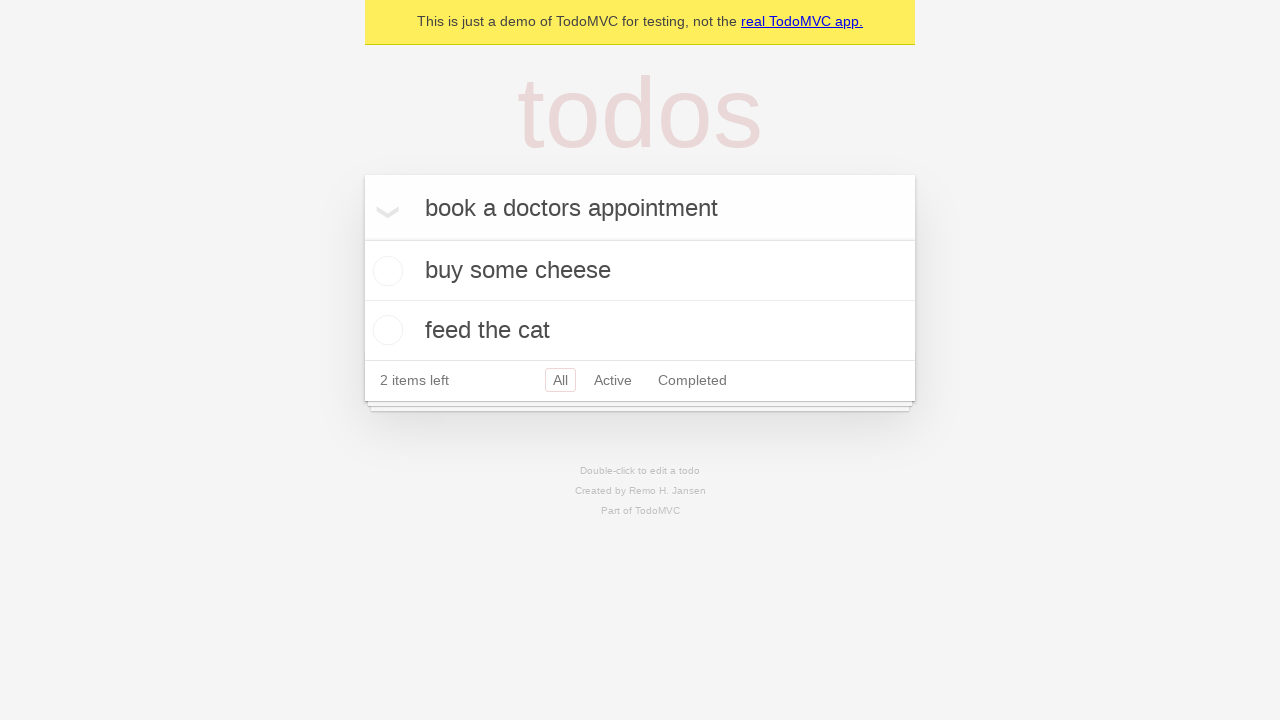

Pressed Enter to create third todo on .new-todo
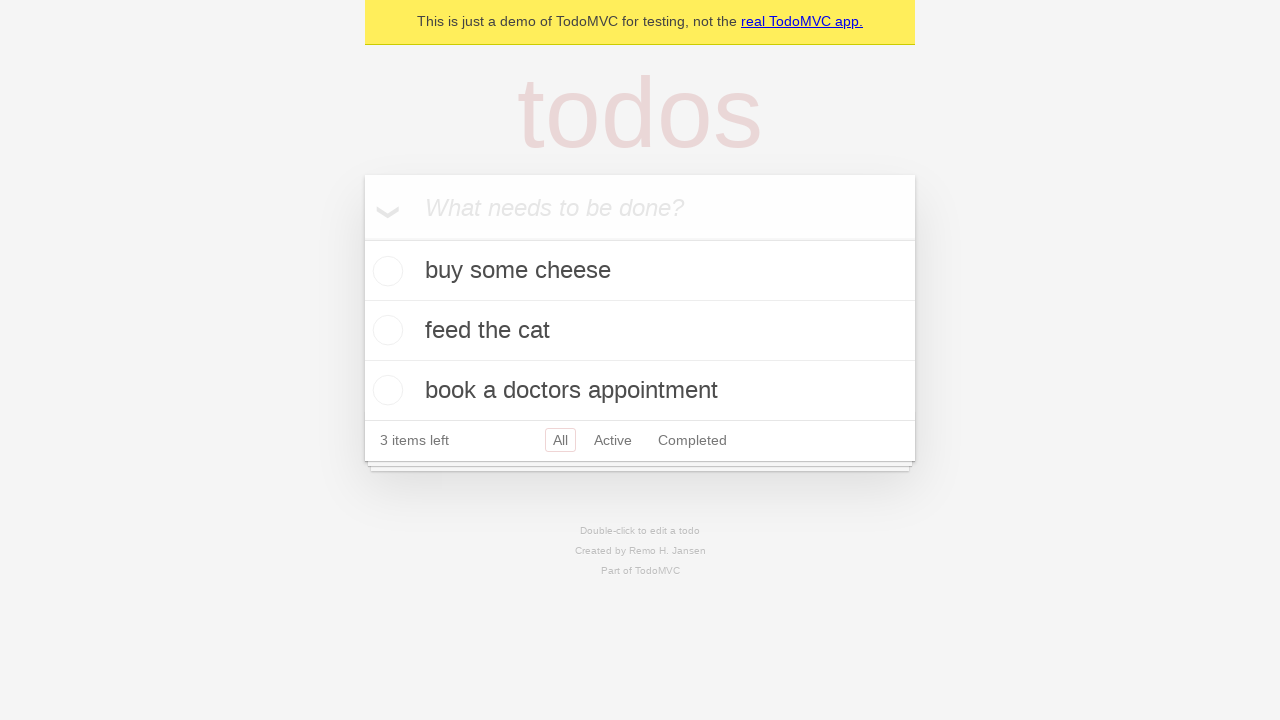

Waited for all three todos to be rendered in the list
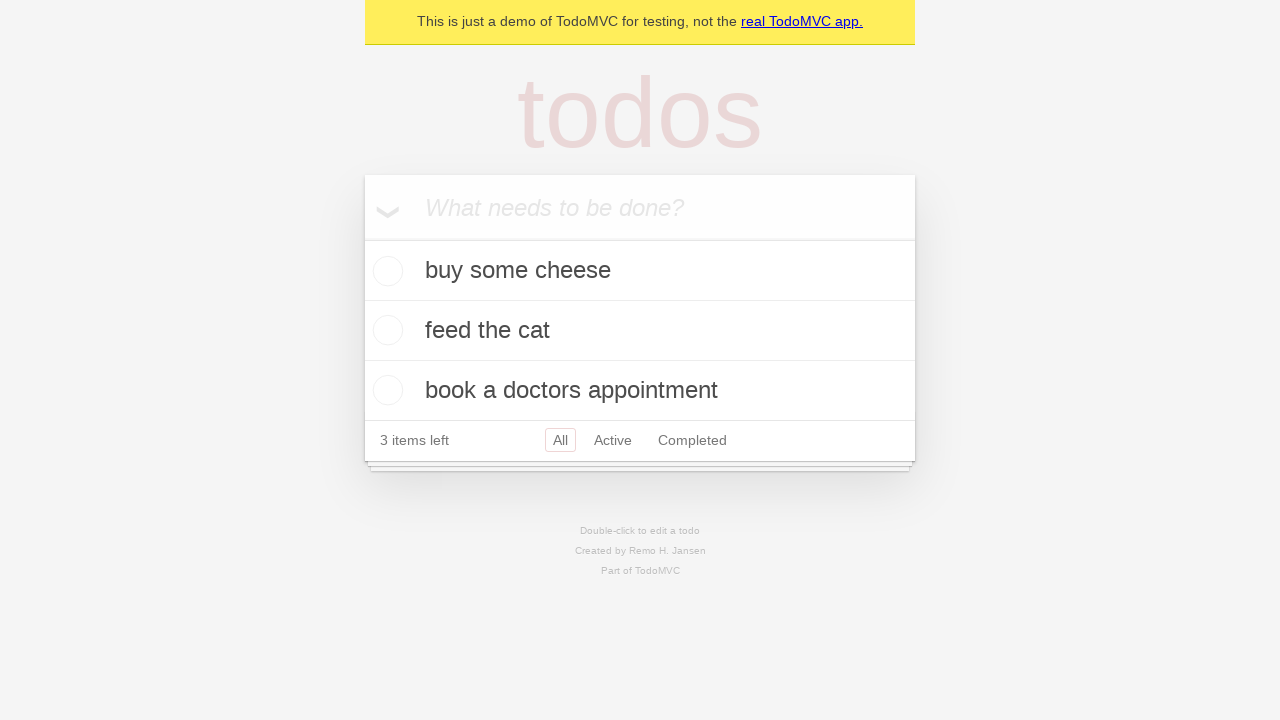

Checked toggle-all checkbox to mark all todos as complete at (362, 238) on .toggle-all
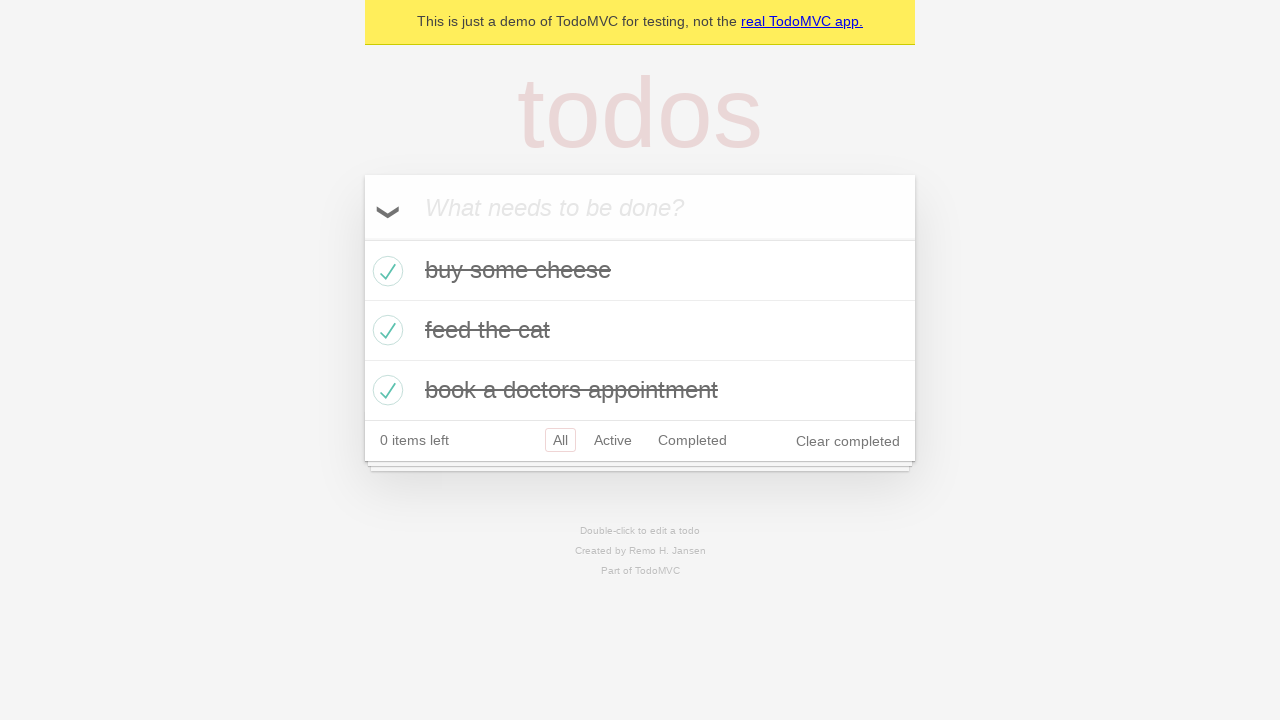

Unchecked the first todo item, marking it as incomplete at (385, 271) on .todo-list li >> nth=0 >> .toggle
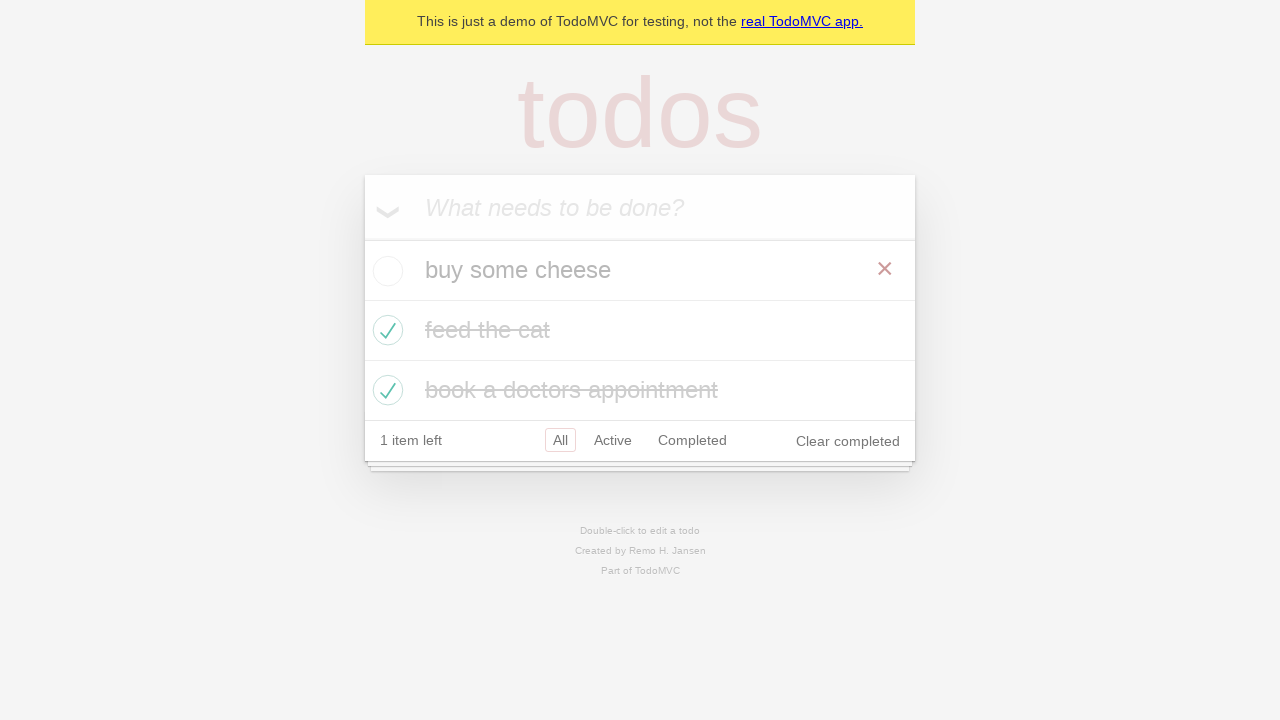

Checked the first todo item again, marking it as complete at (385, 271) on .todo-list li >> nth=0 >> .toggle
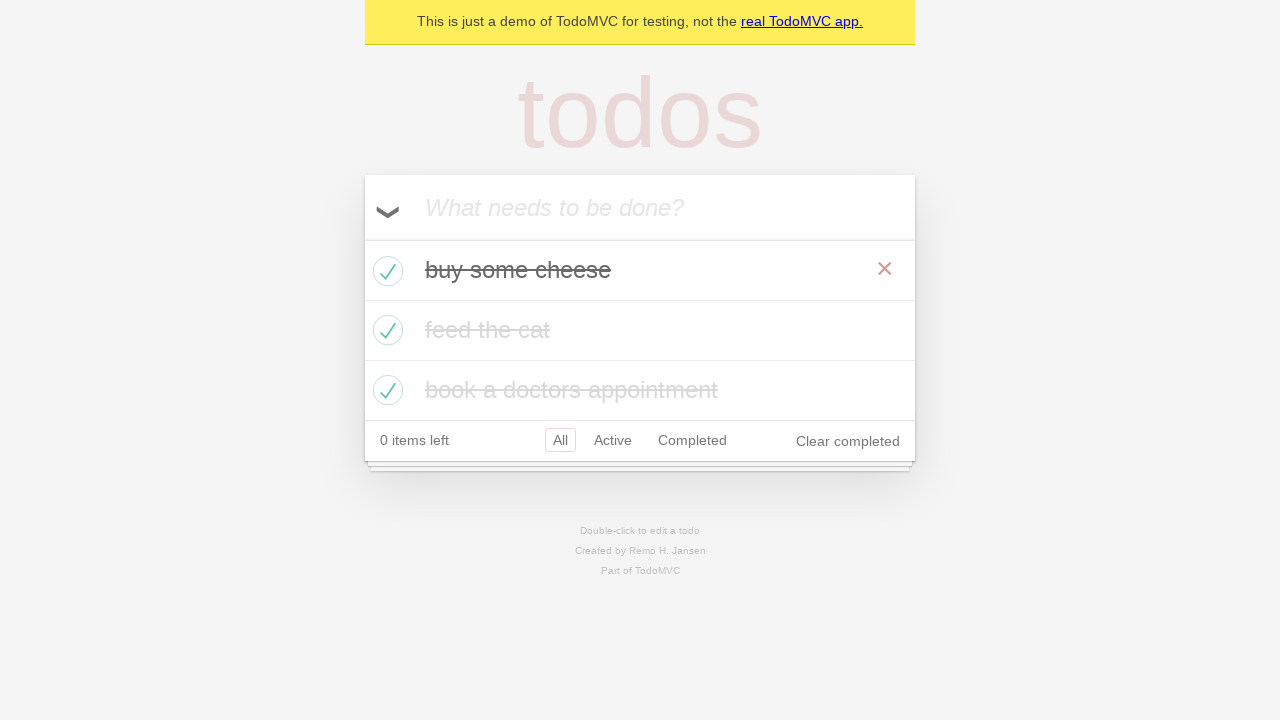

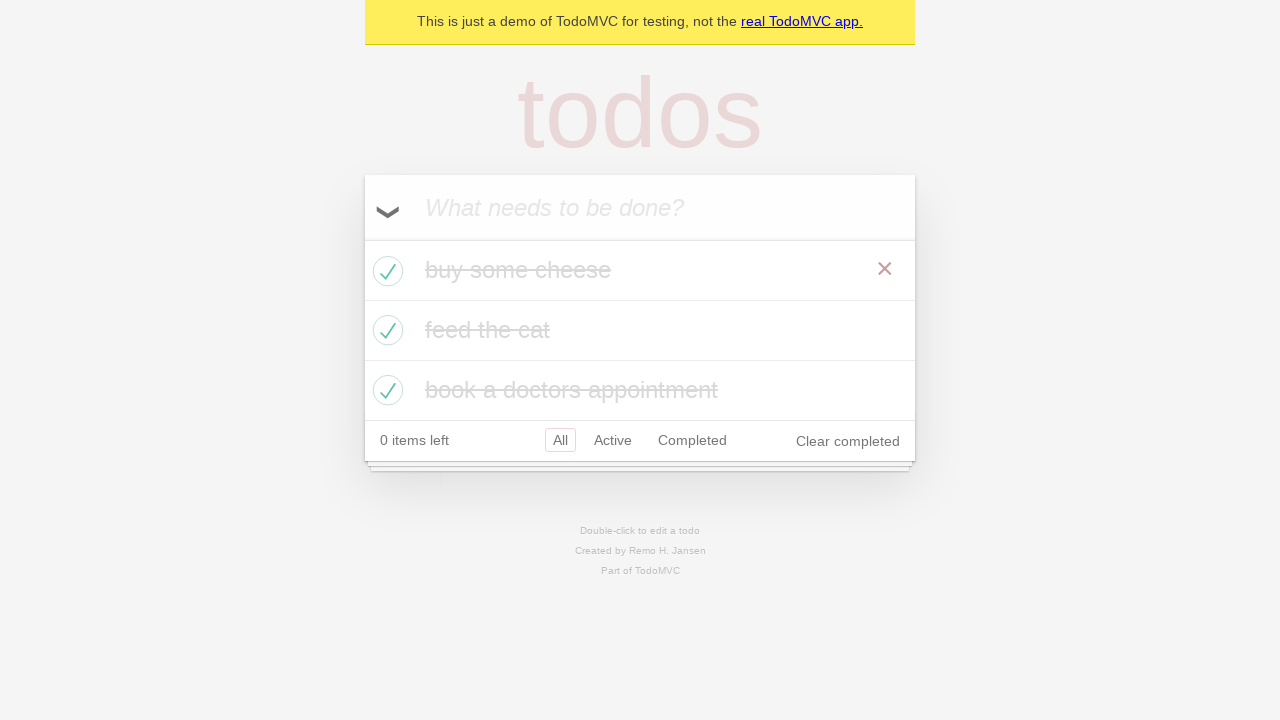